Tests checkbox functionality by checking the initial state of two checkboxes and selecting them if they are not already selected

Starting URL: https://the-internet.herokuapp.com/checkboxes

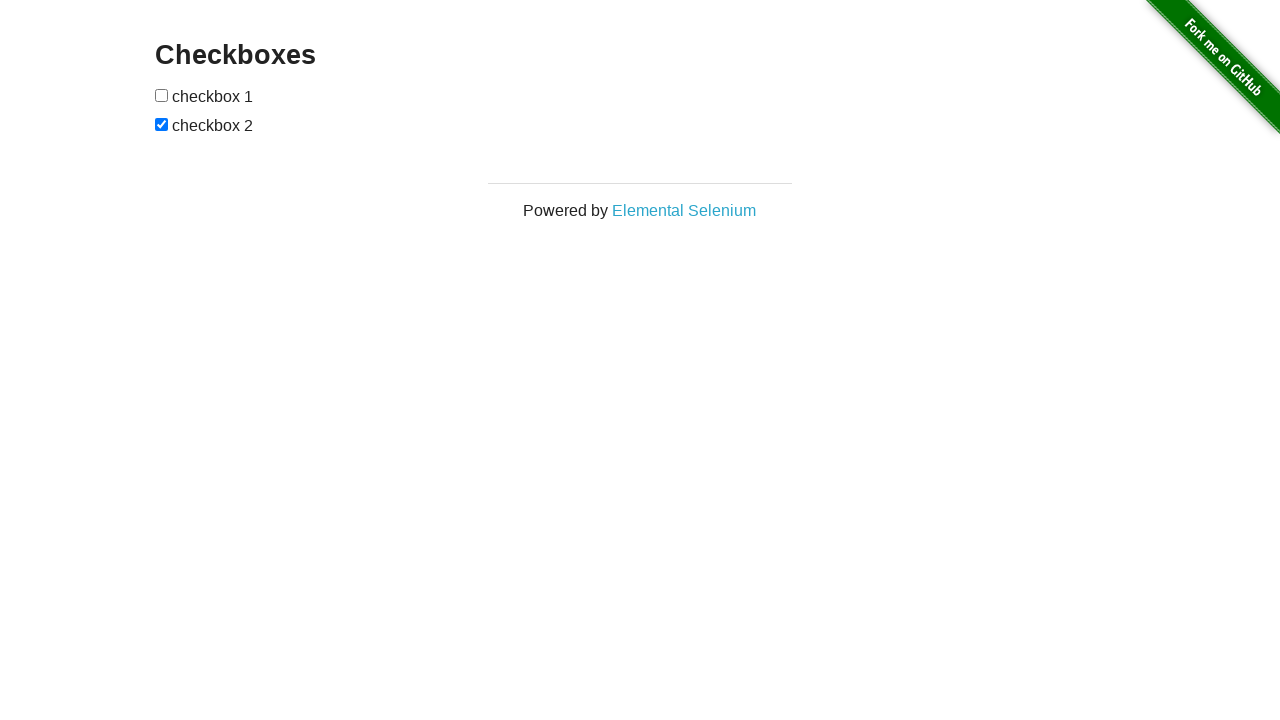

Located first checkbox element
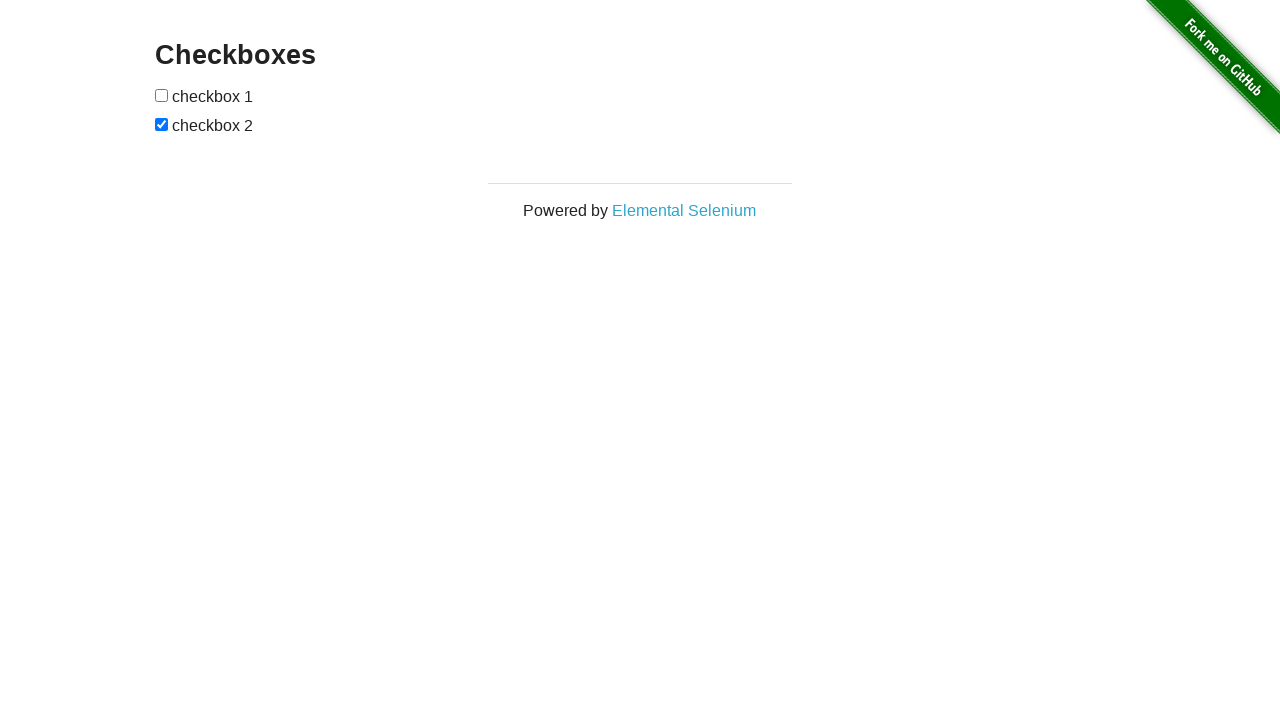

Located second checkbox element
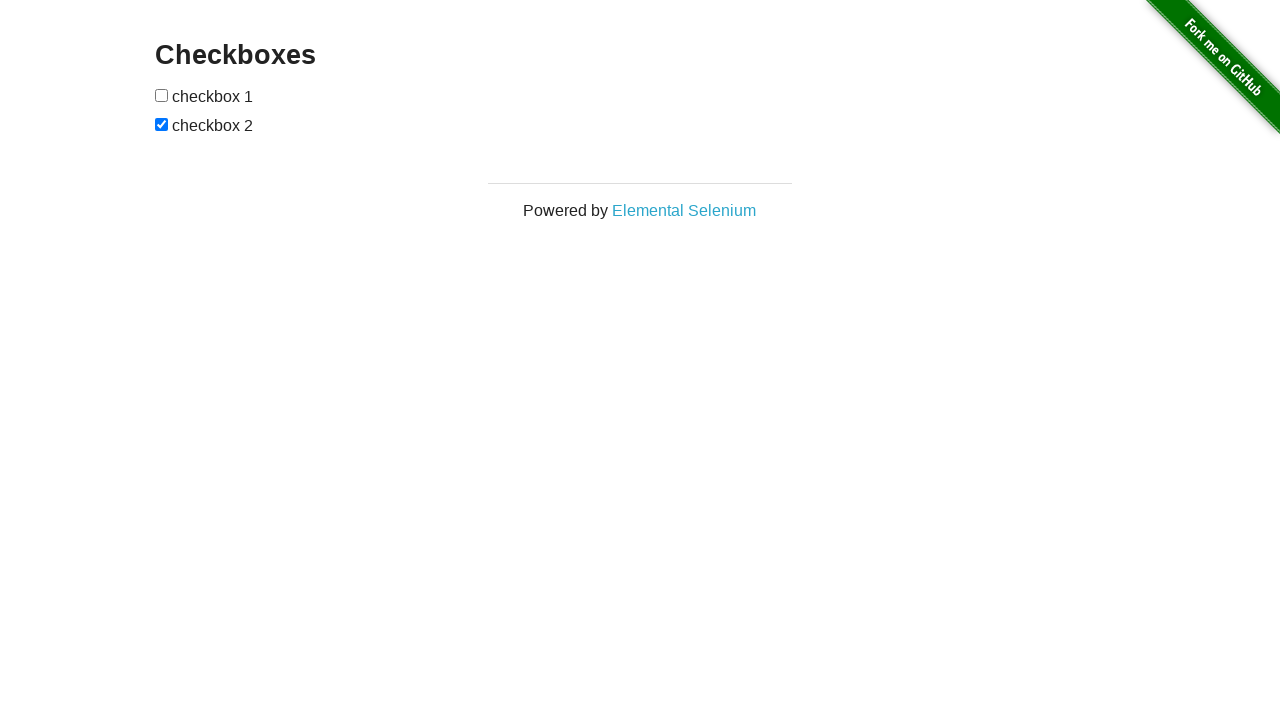

Checked first checkbox state: unchecked
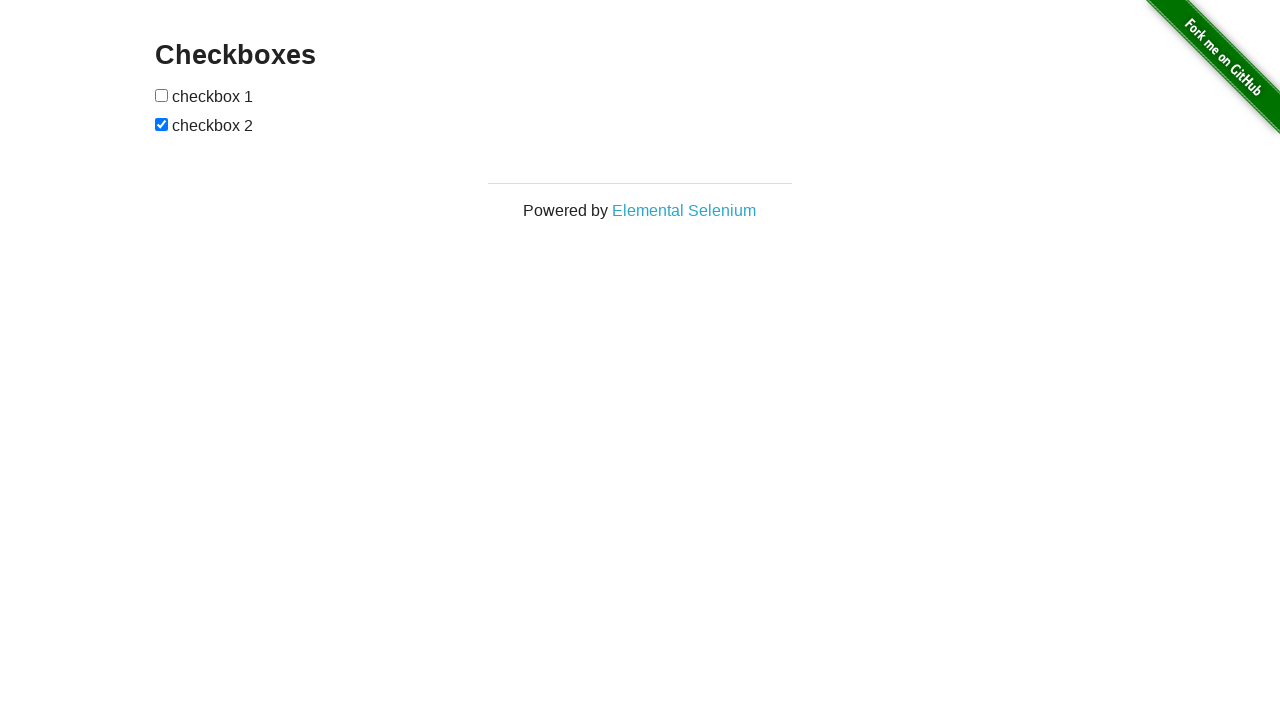

Clicked first checkbox to select it at (162, 95) on input:nth-of-type(1)
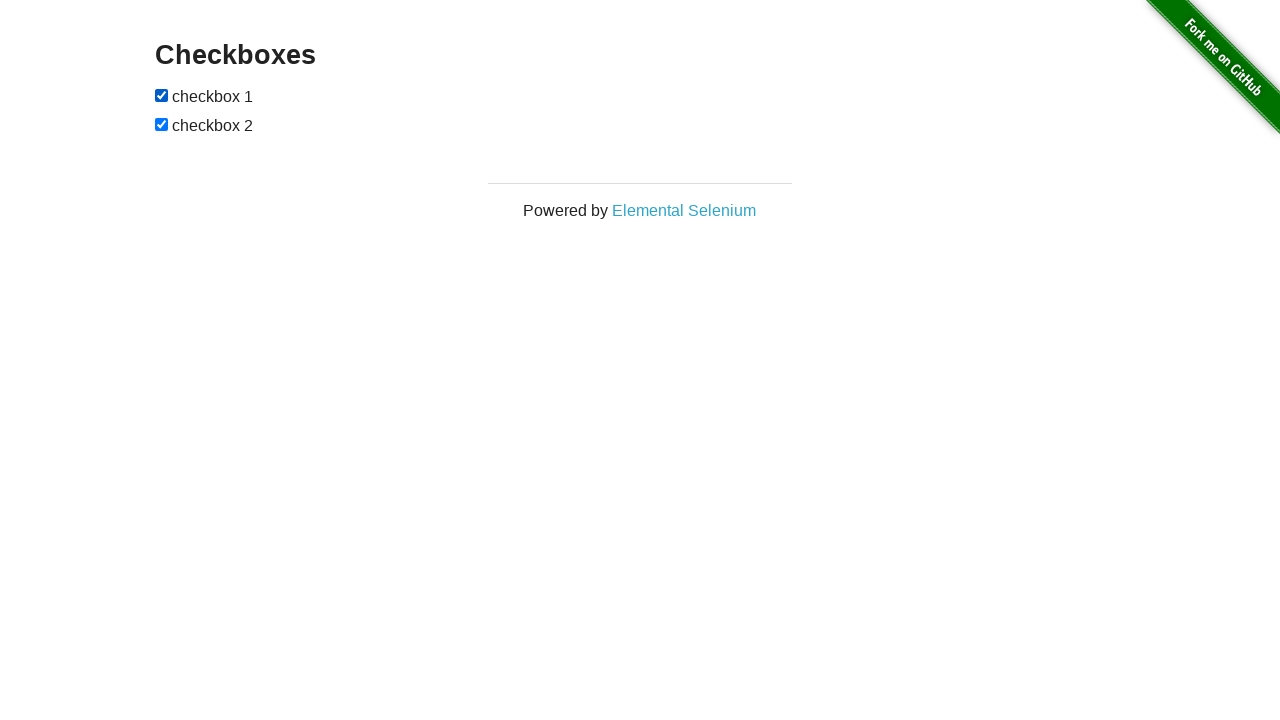

Second checkbox was already checked
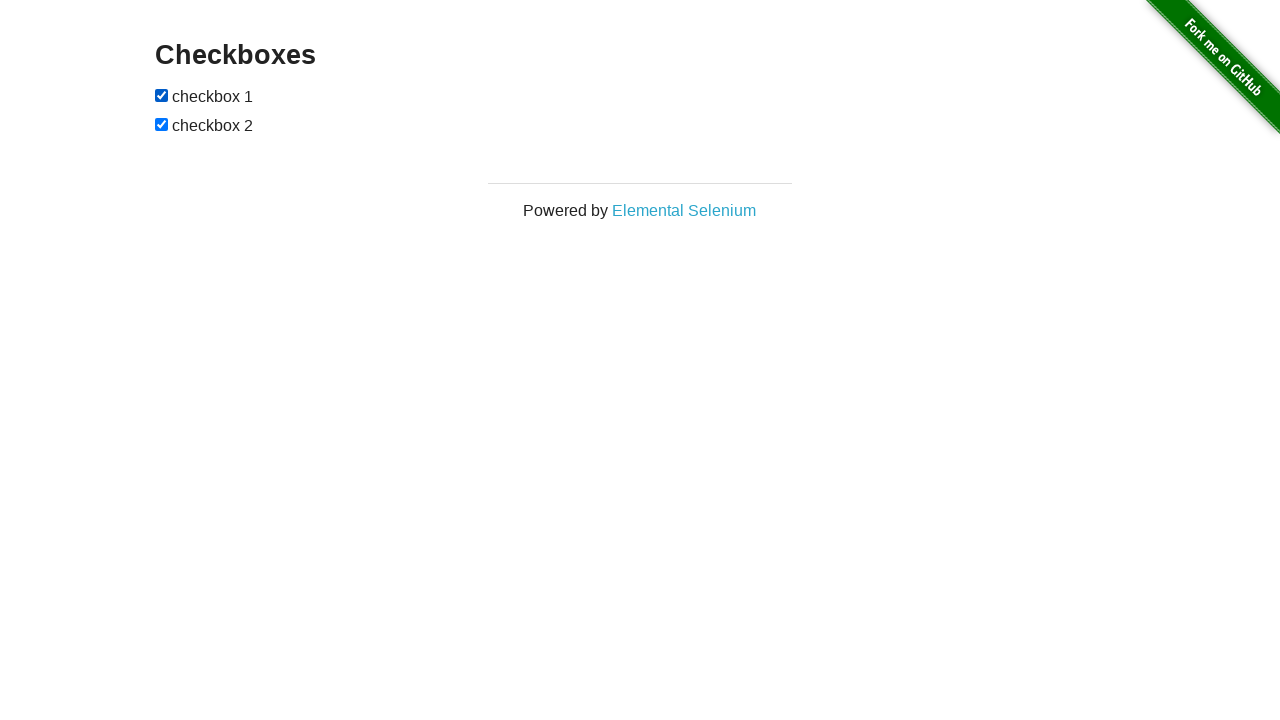

Verified both checkboxes are now selected
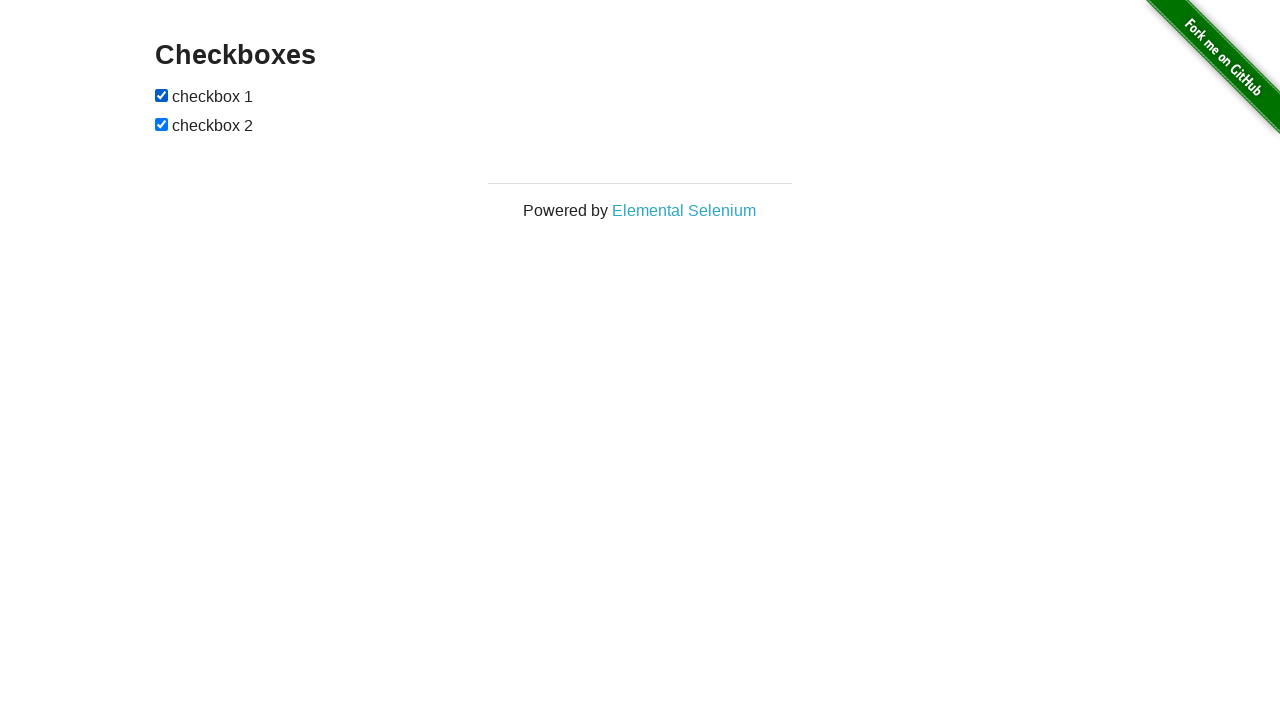

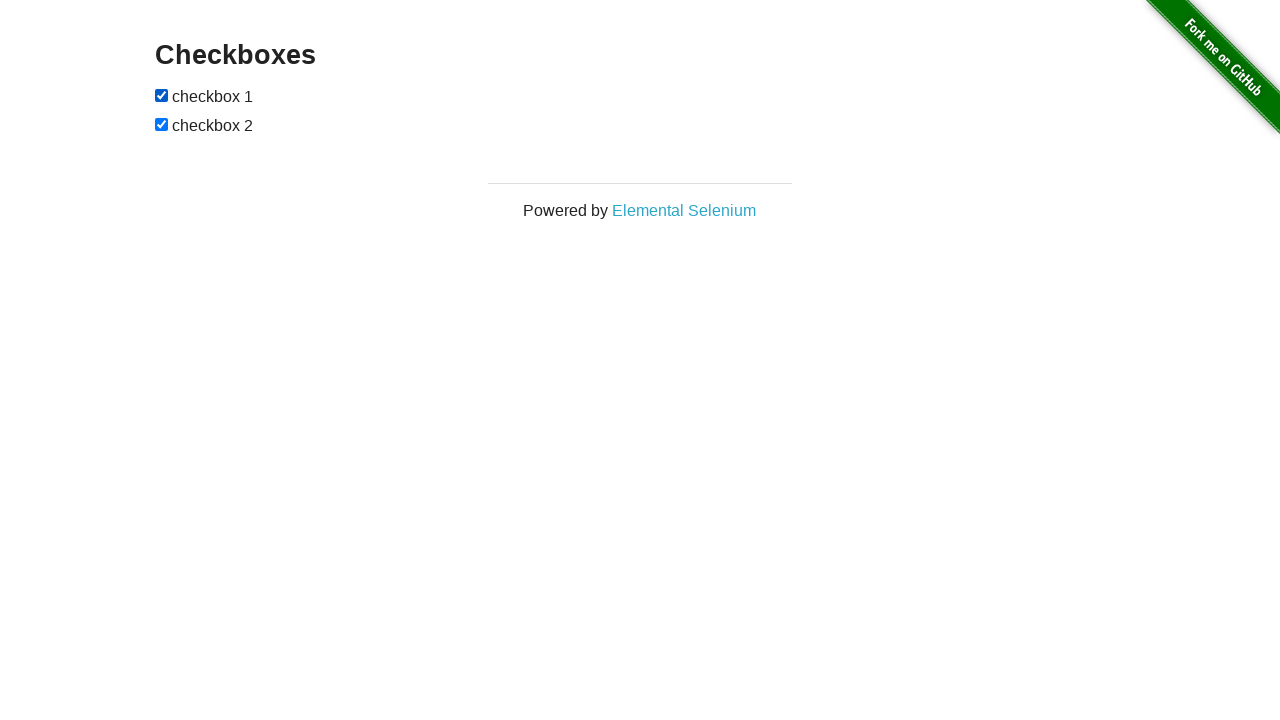